Clicks on the "Sample Forms" link to navigate to the sample forms page

Starting URL: https://www.mycontactform.com/

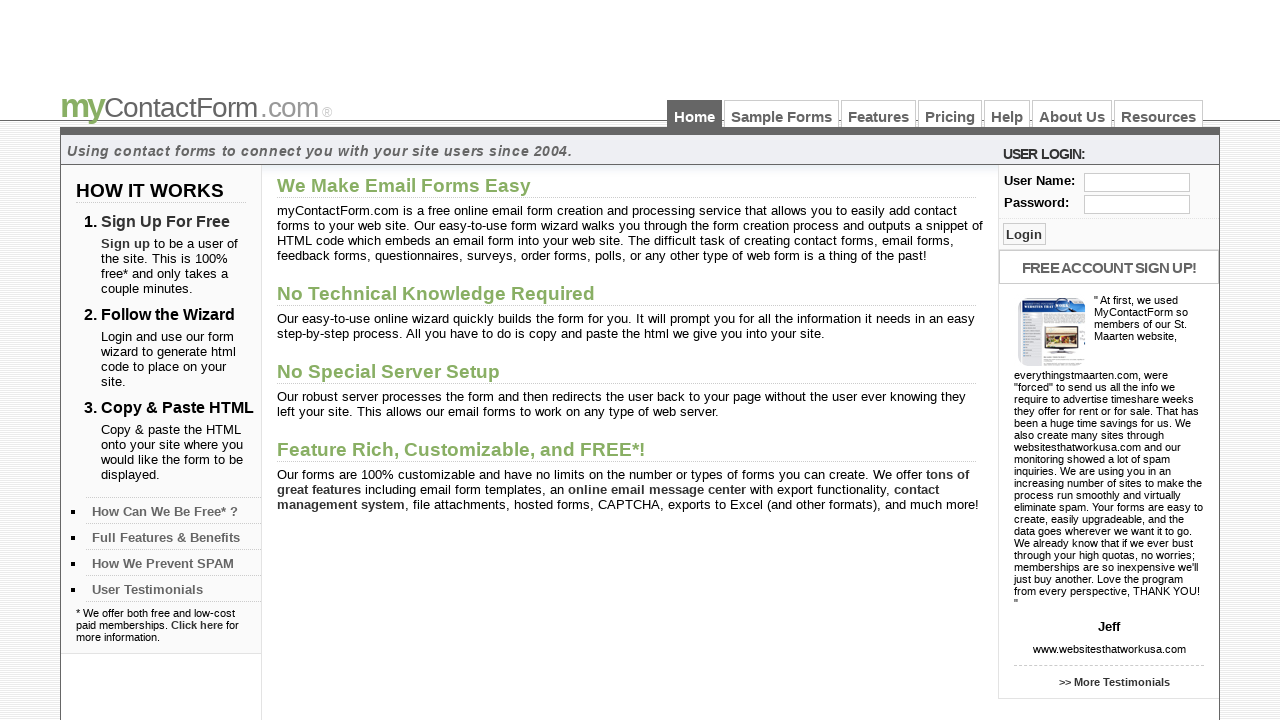

Clicked on the 'Sample Forms' link to navigate to the sample forms page at (782, 114) on text='Sample Forms'
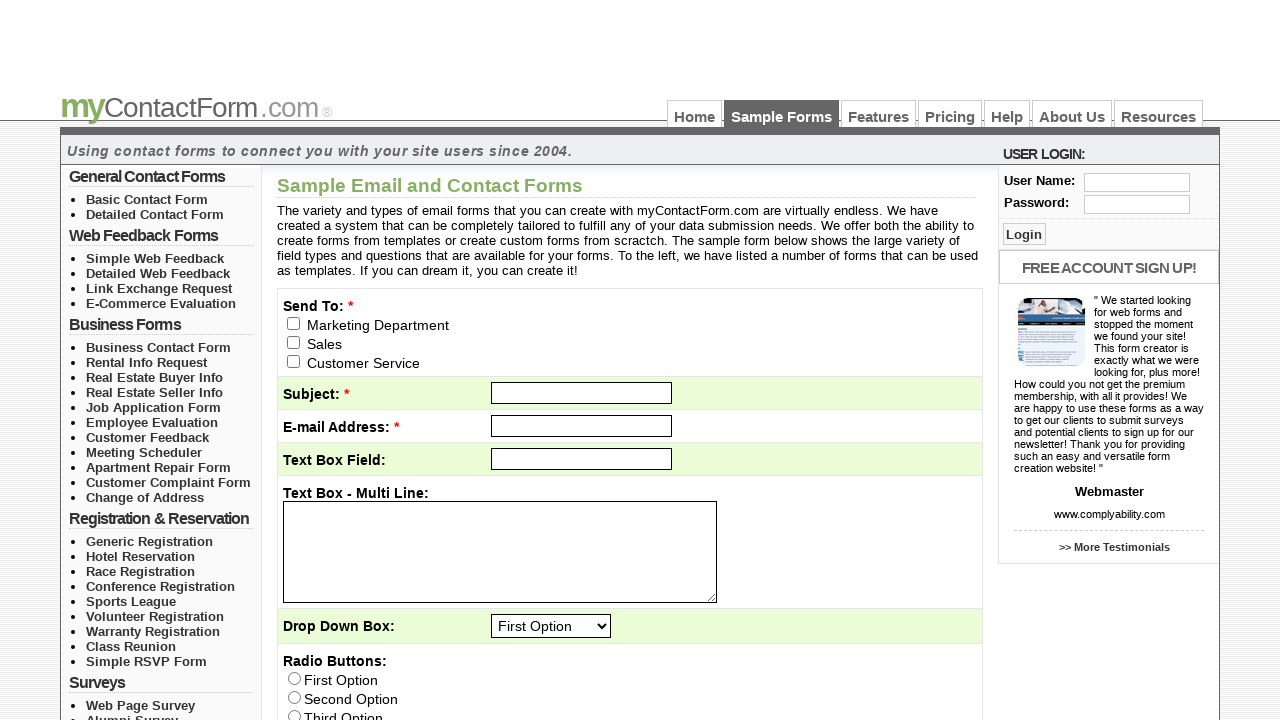

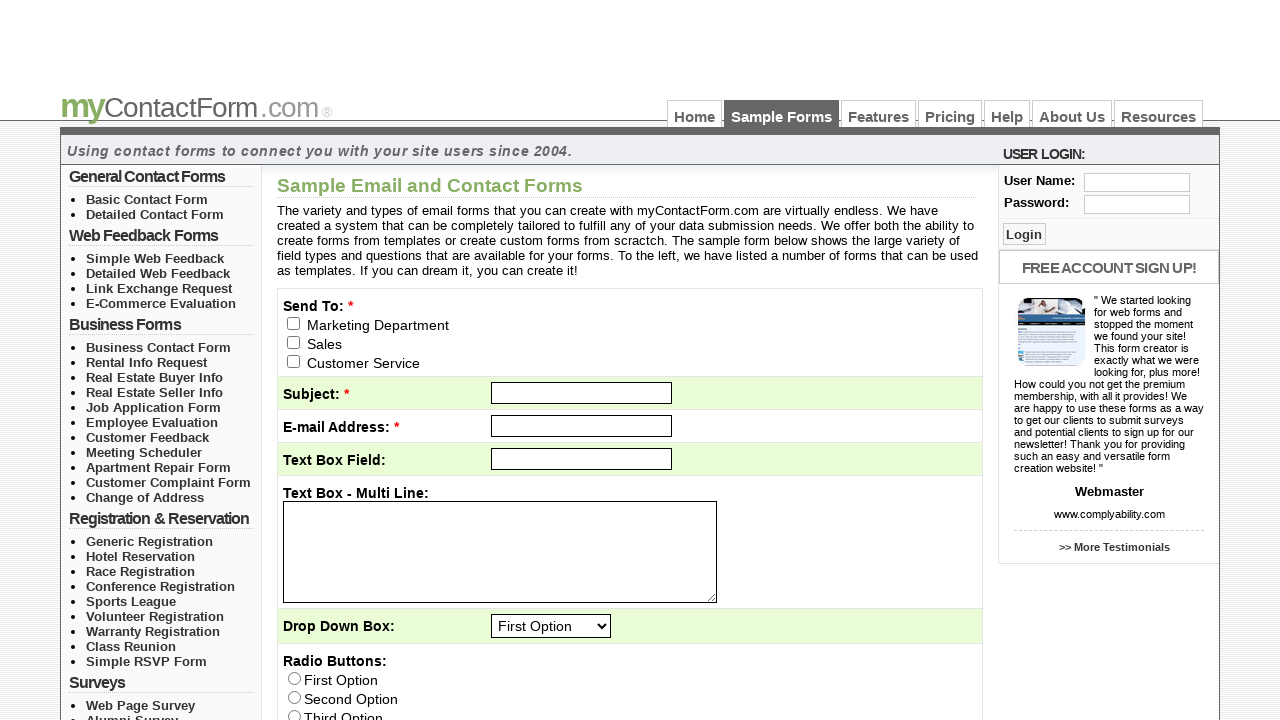